Tests right-click context menu by right-clicking an element, hovering over a menu item, and clicking it

Starting URL: http://swisnl.github.io/jQuery-contextMenu/demo.html

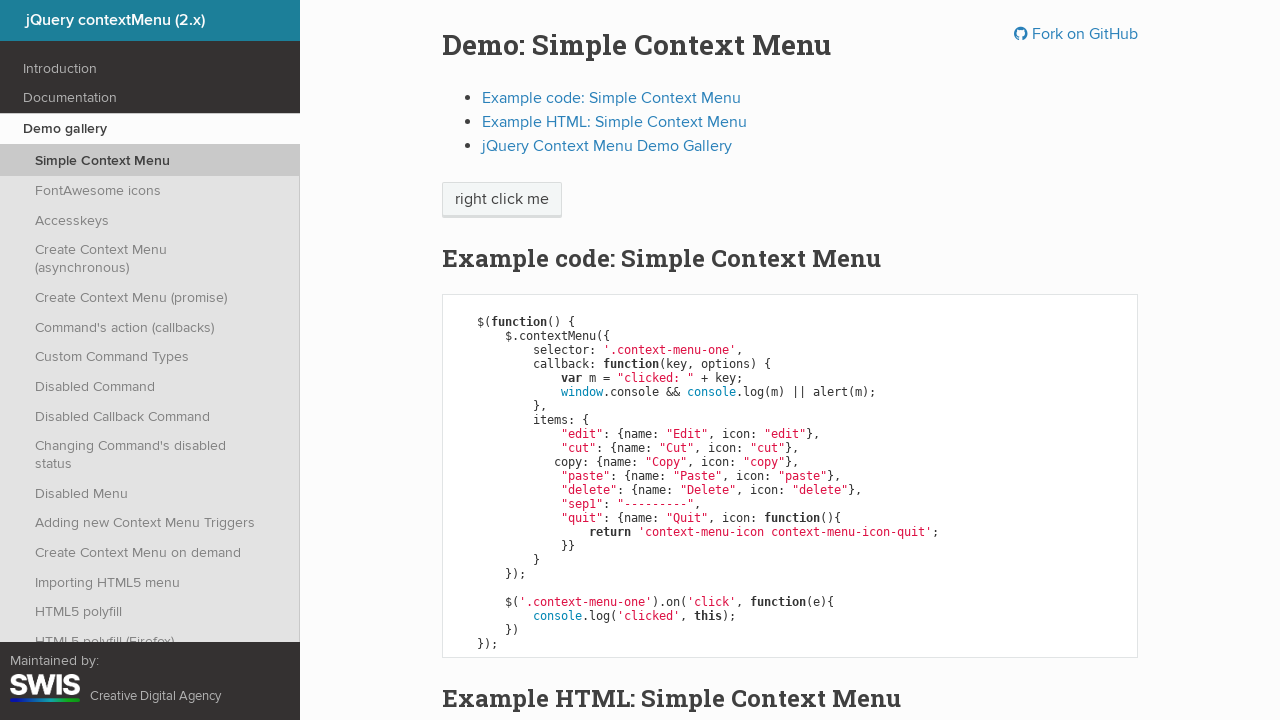

Right-clicked on 'right click me' element to open context menu at (502, 200) on span:has-text('right click me')
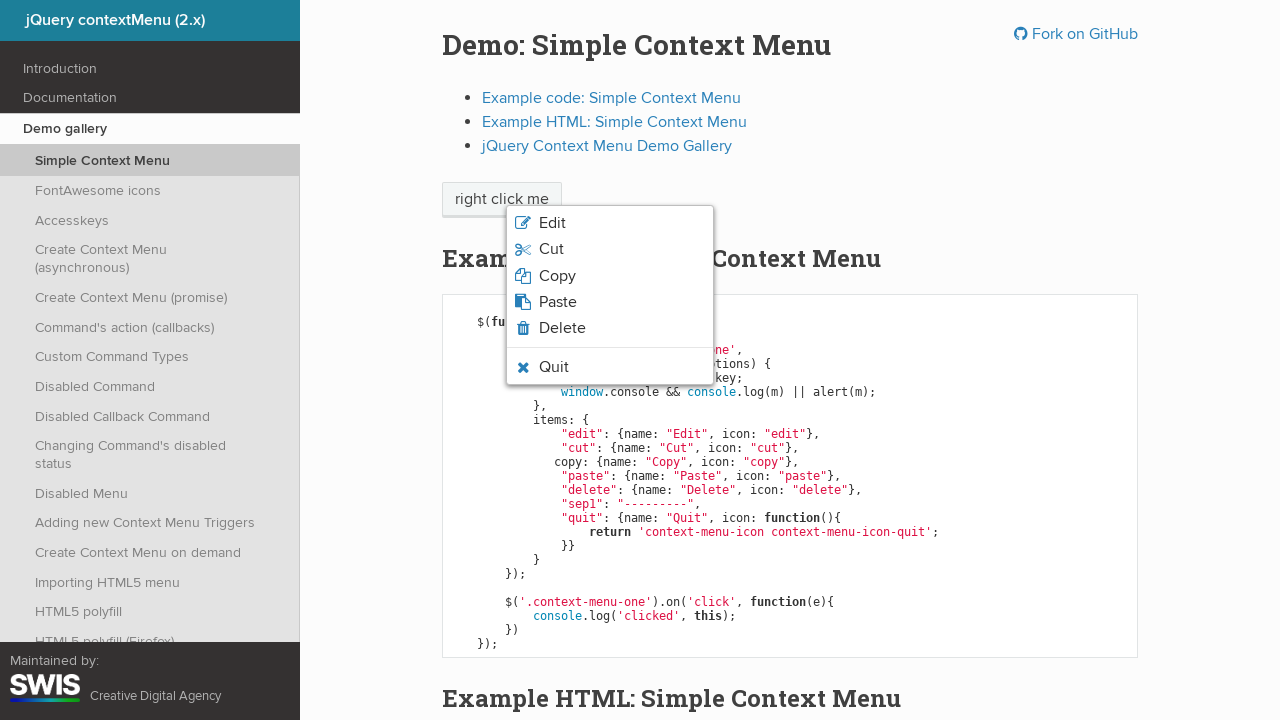

Hovered over the quit menu item at (610, 367) on .context-menu-icon-quit
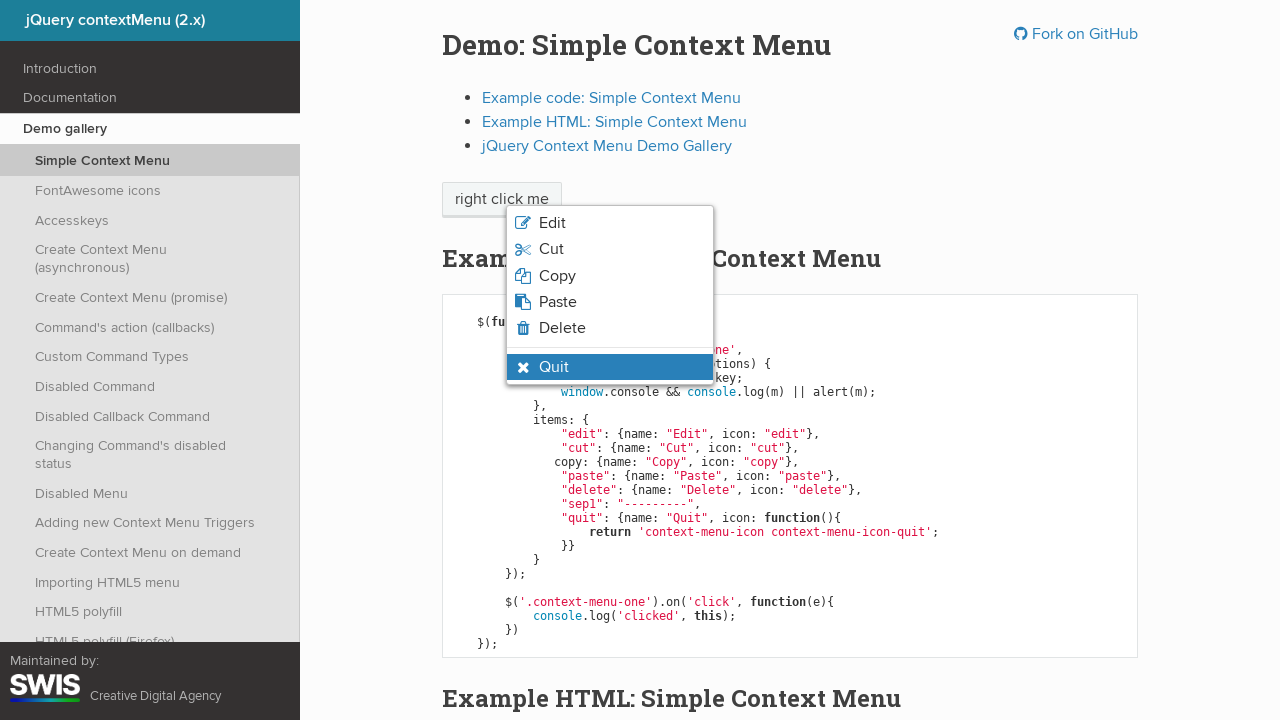

Clicked the quit menu item from context menu at (610, 367) on .context-menu-icon-quit.context-menu-hover.context-menu-visible
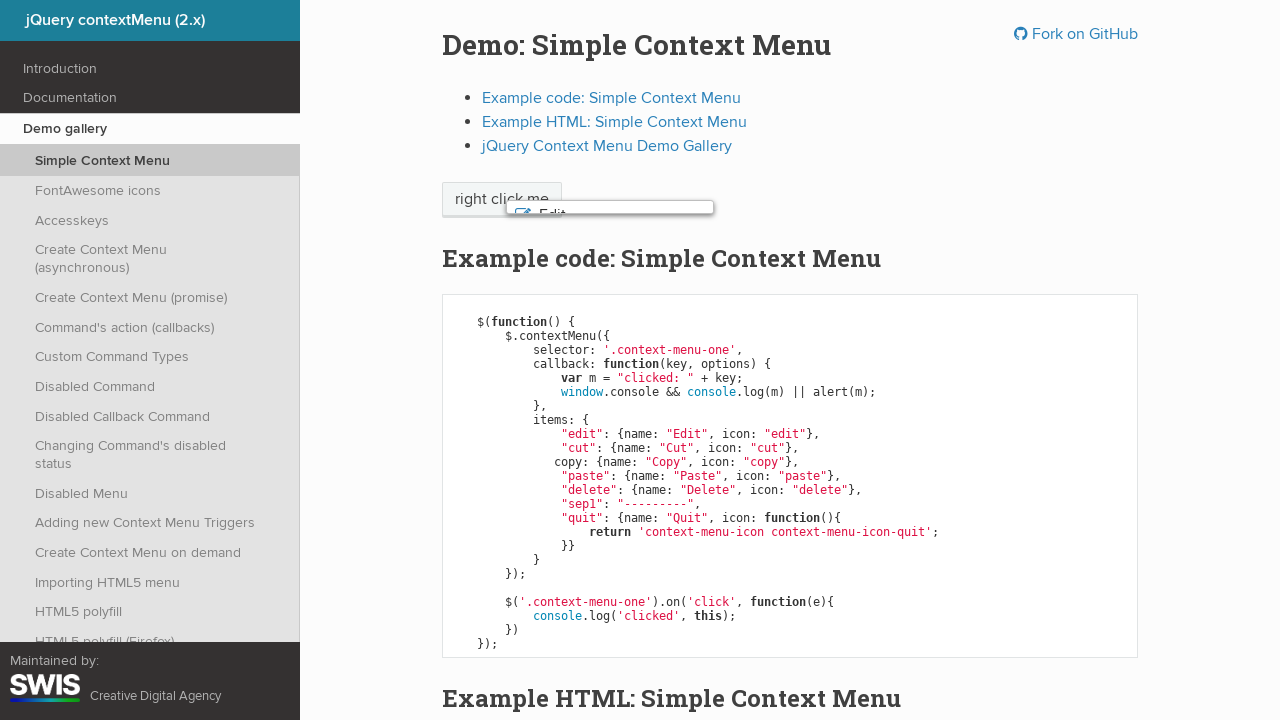

Set up dialog handler to accept alert
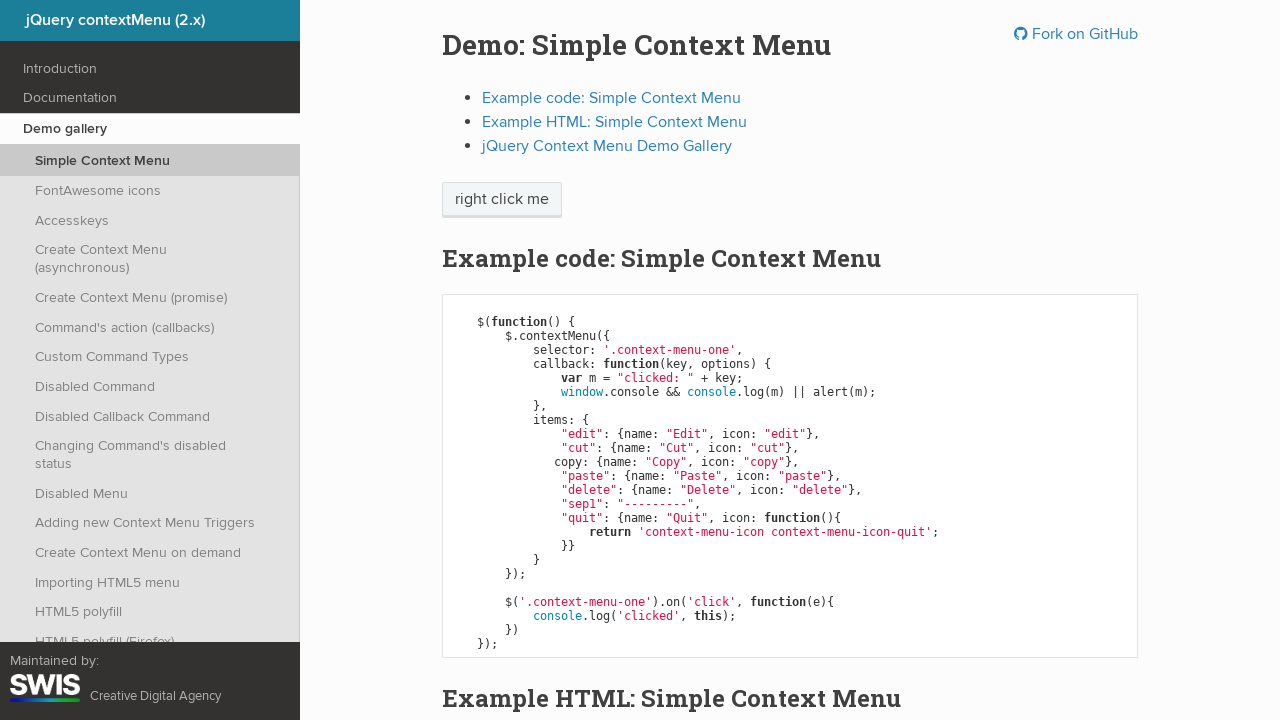

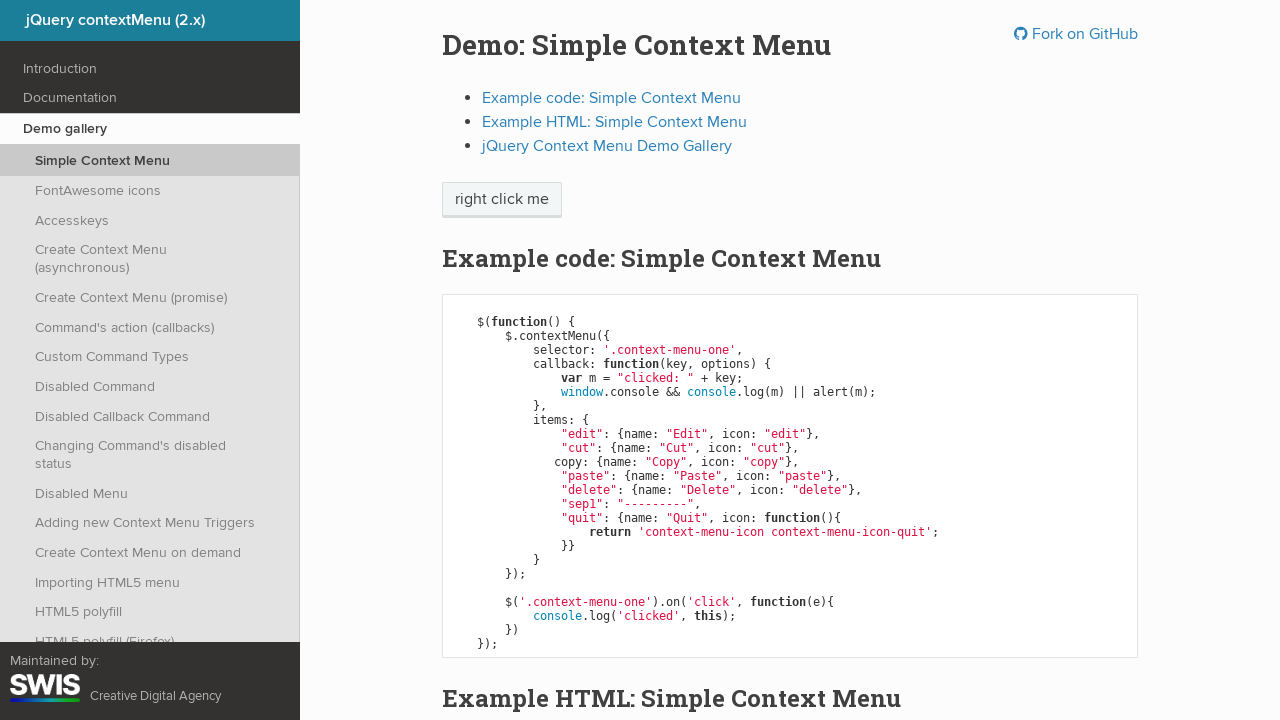